Tests the login and logout functionality on the Heroku test practice site using the publicly available test credentials

Starting URL: http://the-internet.herokuapp.com/login

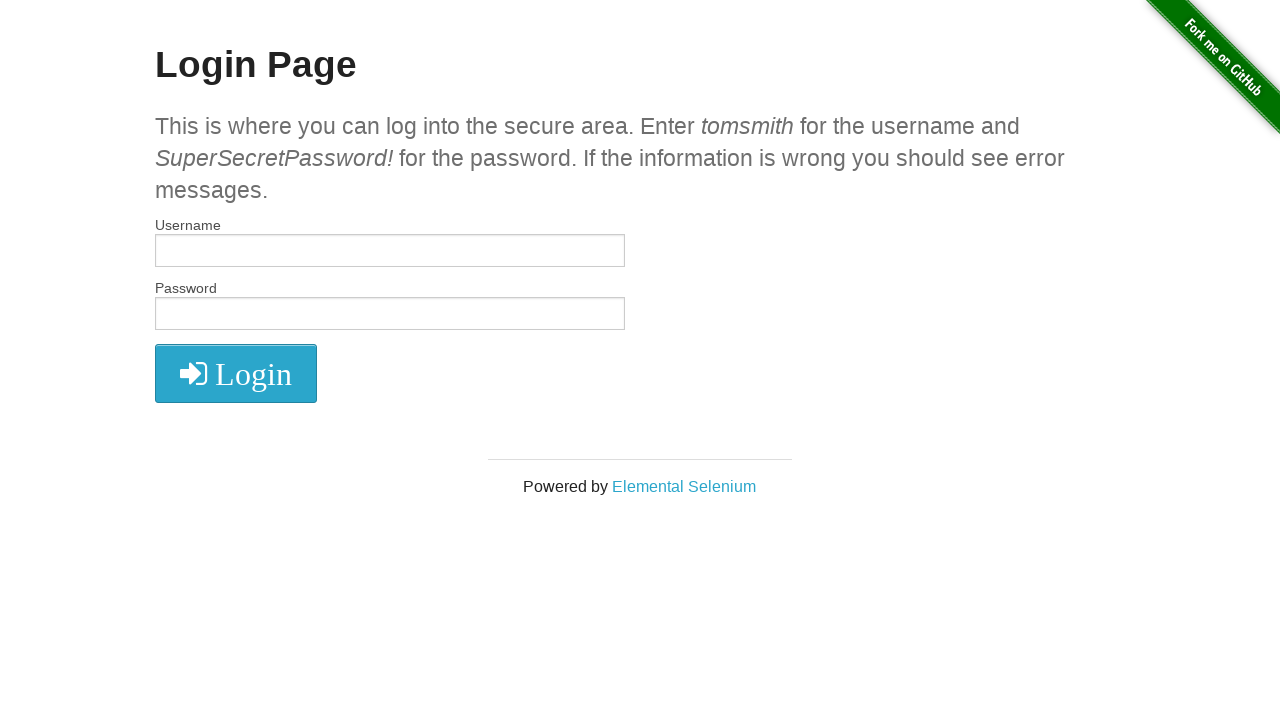

Filled username field with 'tomsmith' on input#username
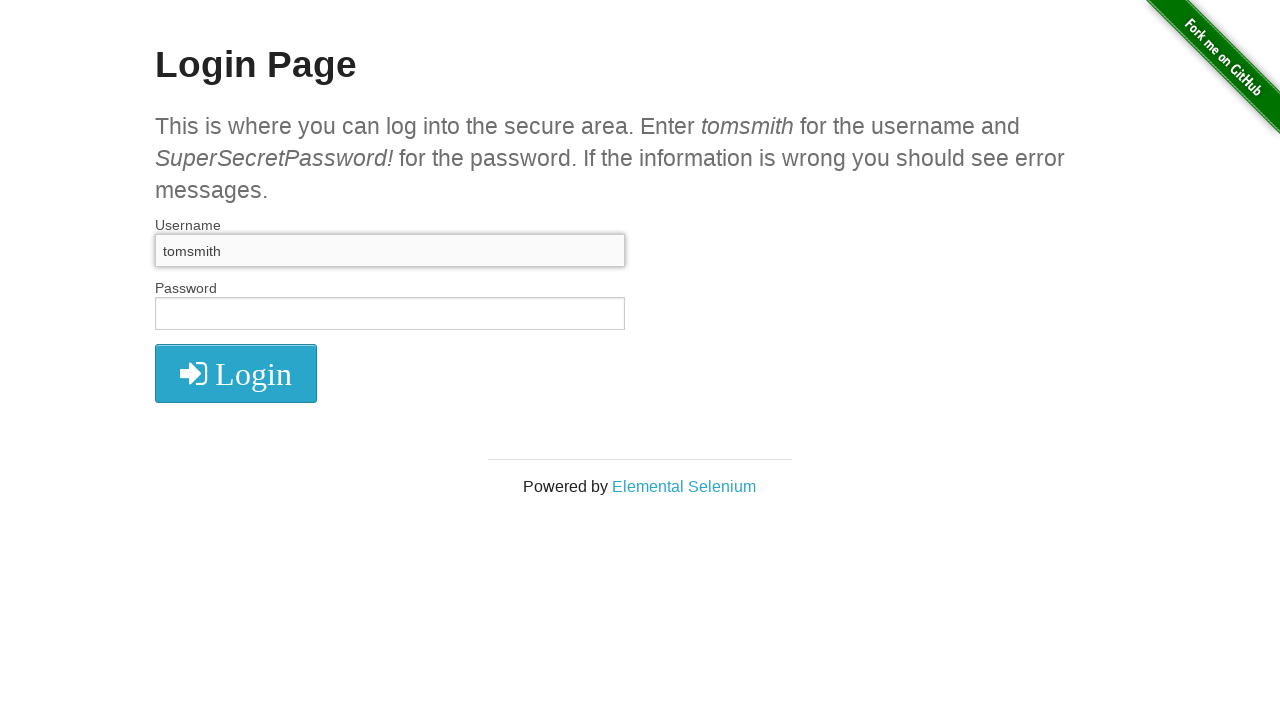

Filled password field with test credential on input#password
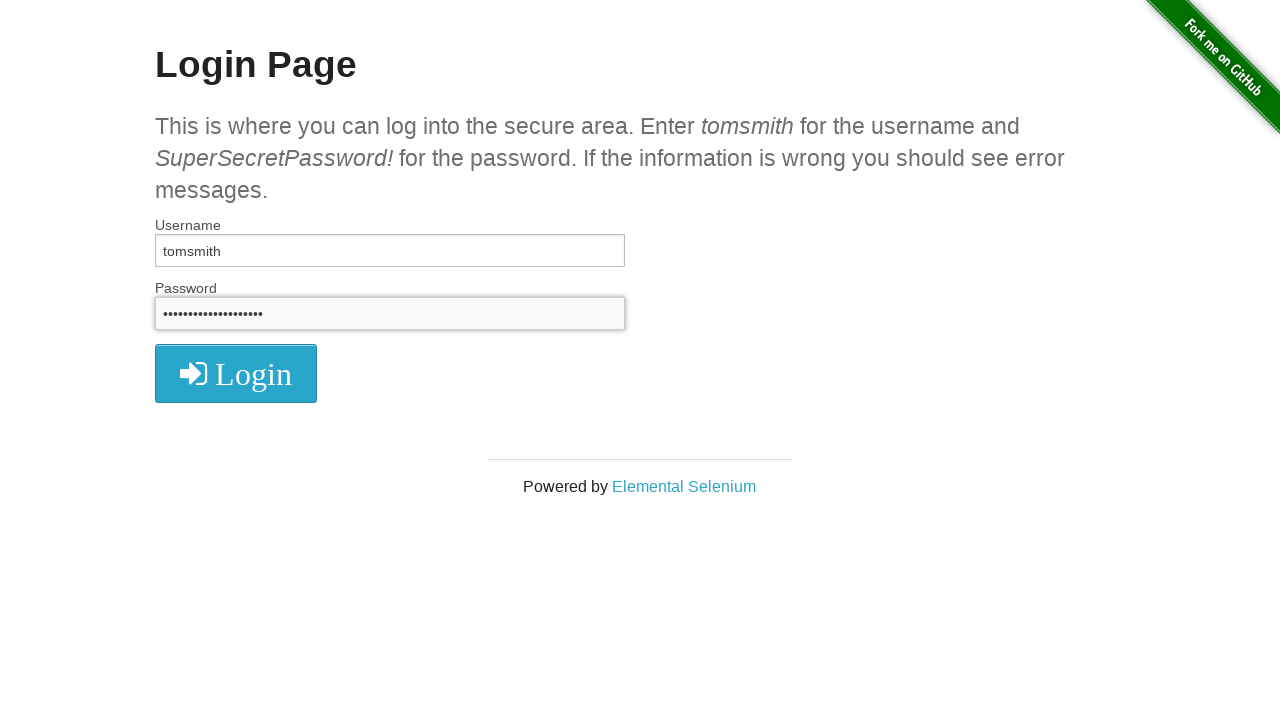

Clicked Login button at (236, 373) on button[type='submit']
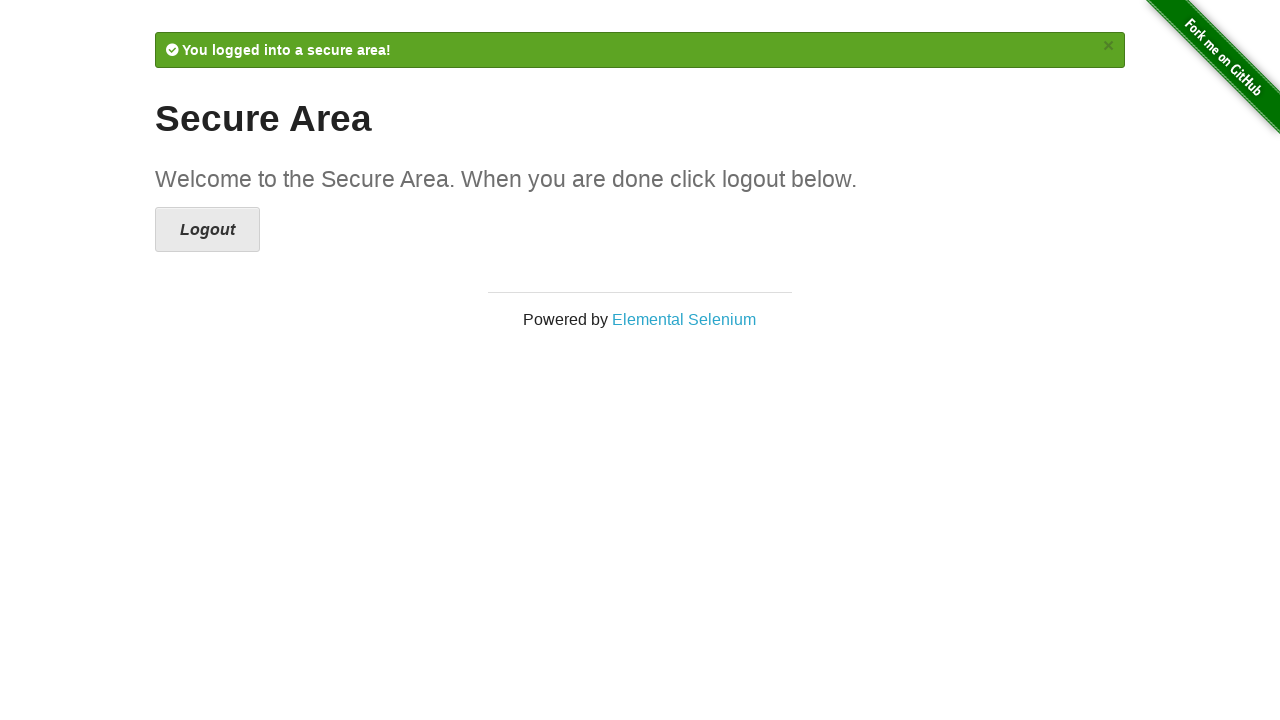

Successfully logged in - 'Welcome to the Secure Area' message displayed
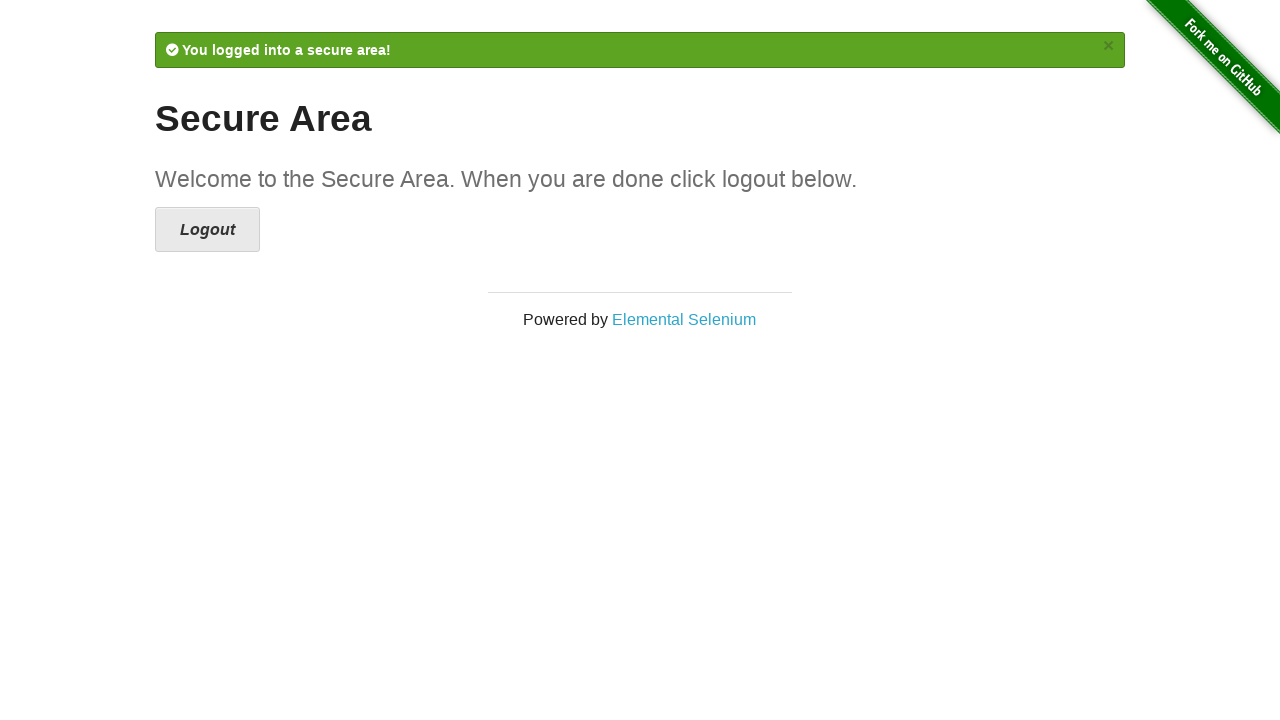

Clicked Logout link at (208, 230) on a:has-text('Logout')
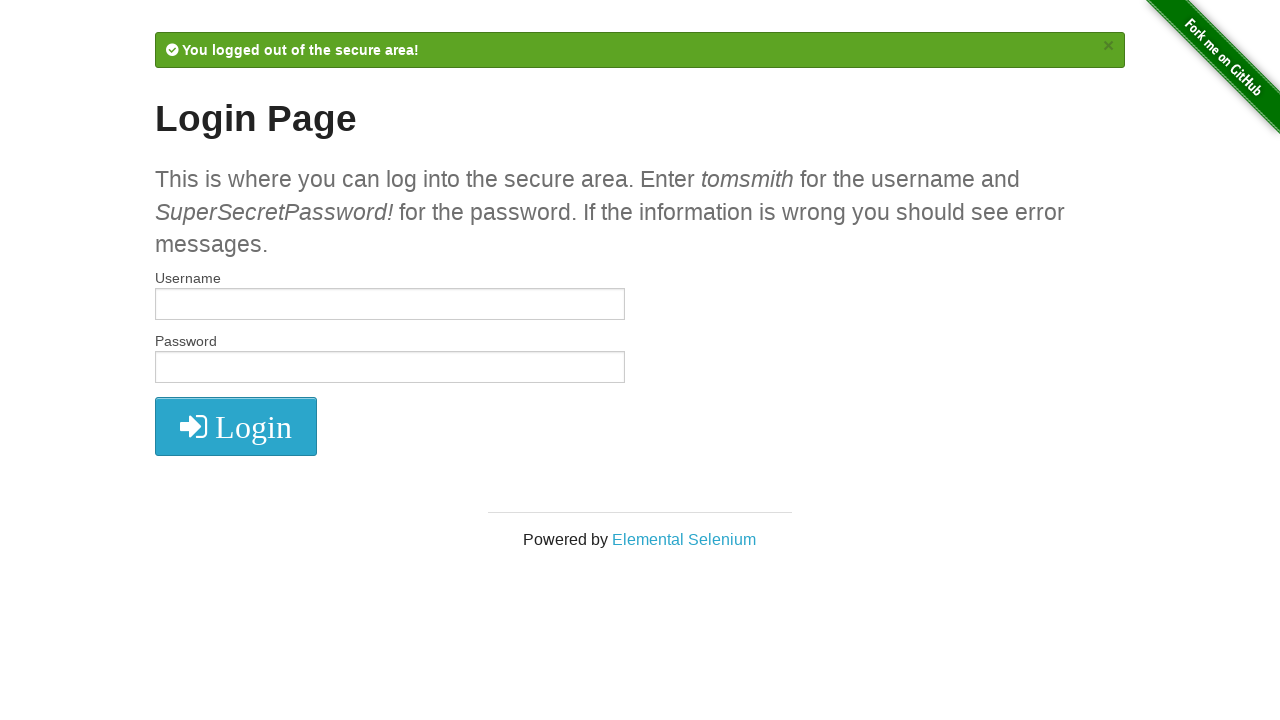

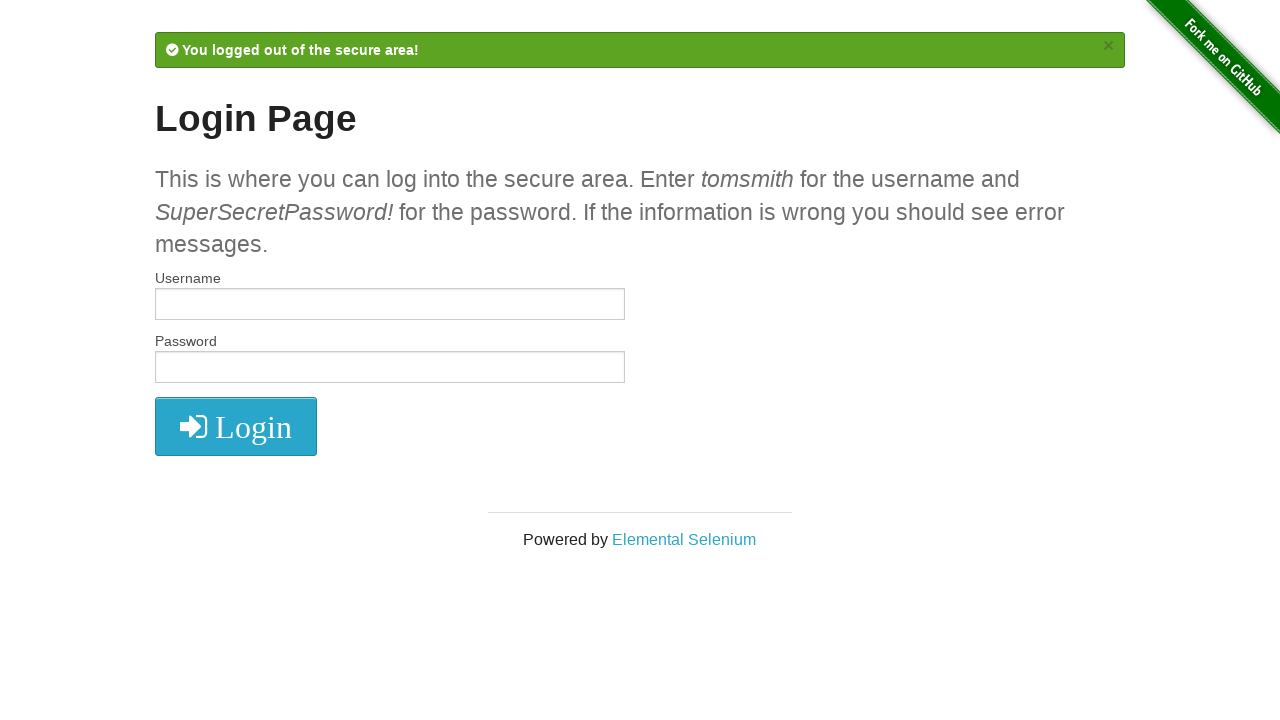